Navigates to DemoQA website, clicks on Widgets section, then Select Menu, and interacts with a dropdown menu by selecting an option

Starting URL: https://demoqa.com/

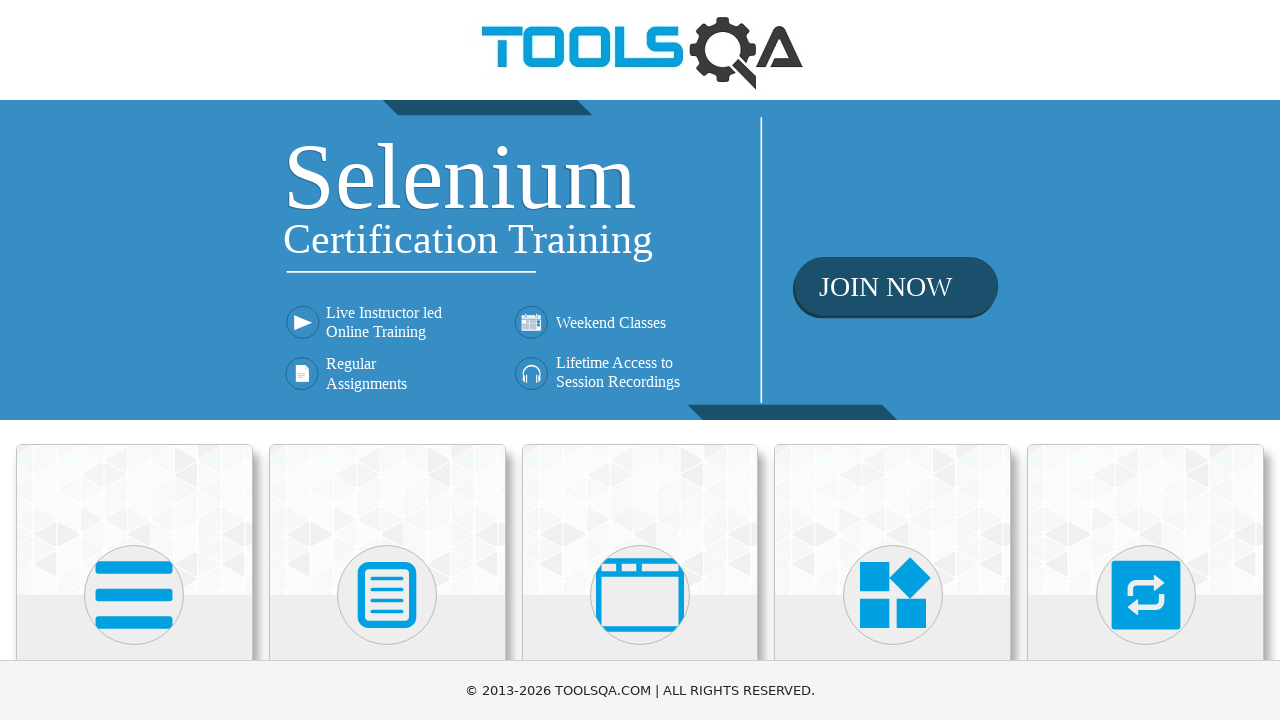

Scrolled down 300px to view Widgets section
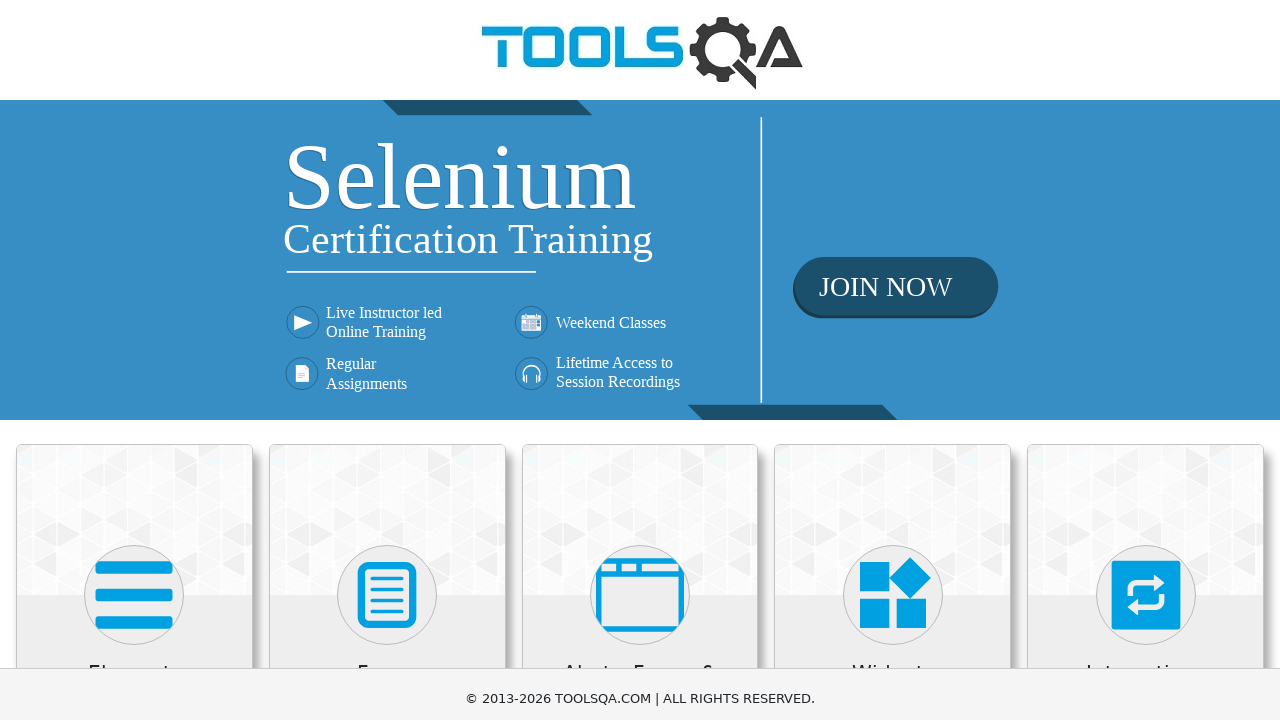

Clicked on Widgets section at (893, 373) on xpath=//h5[contains(text(),'Widgets')]
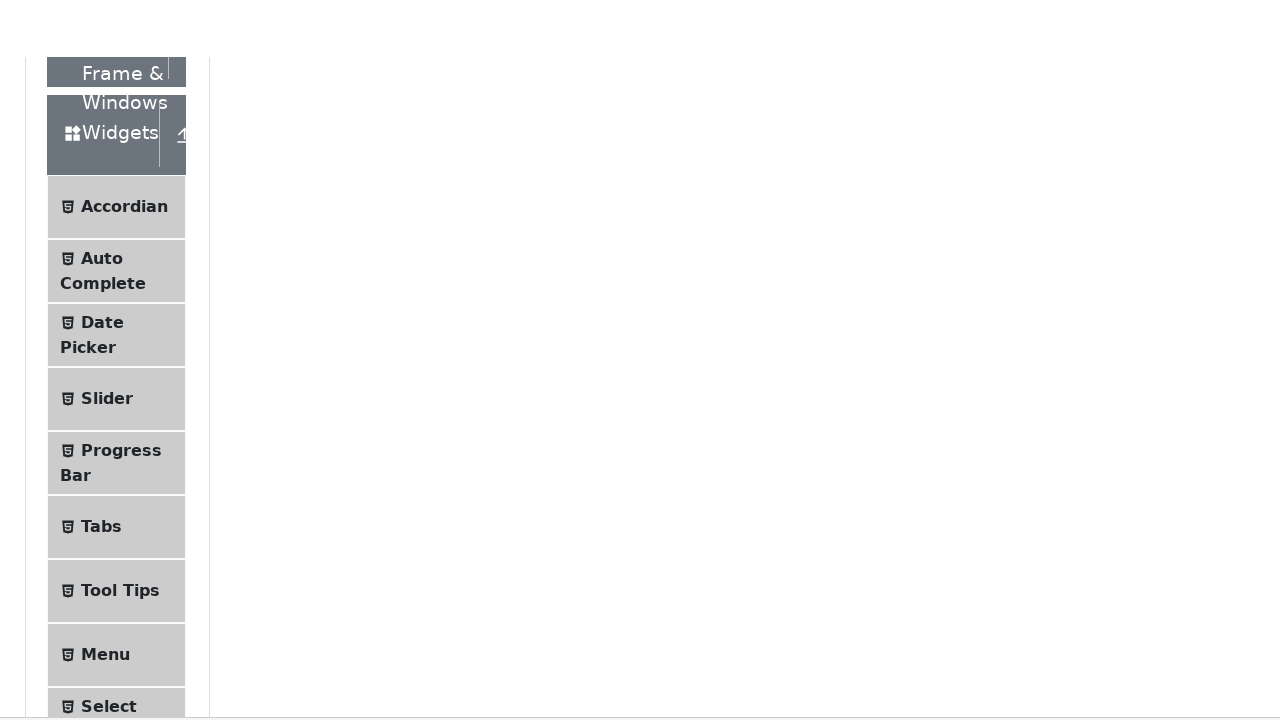

Scrolled down 600px to view Select Menu option
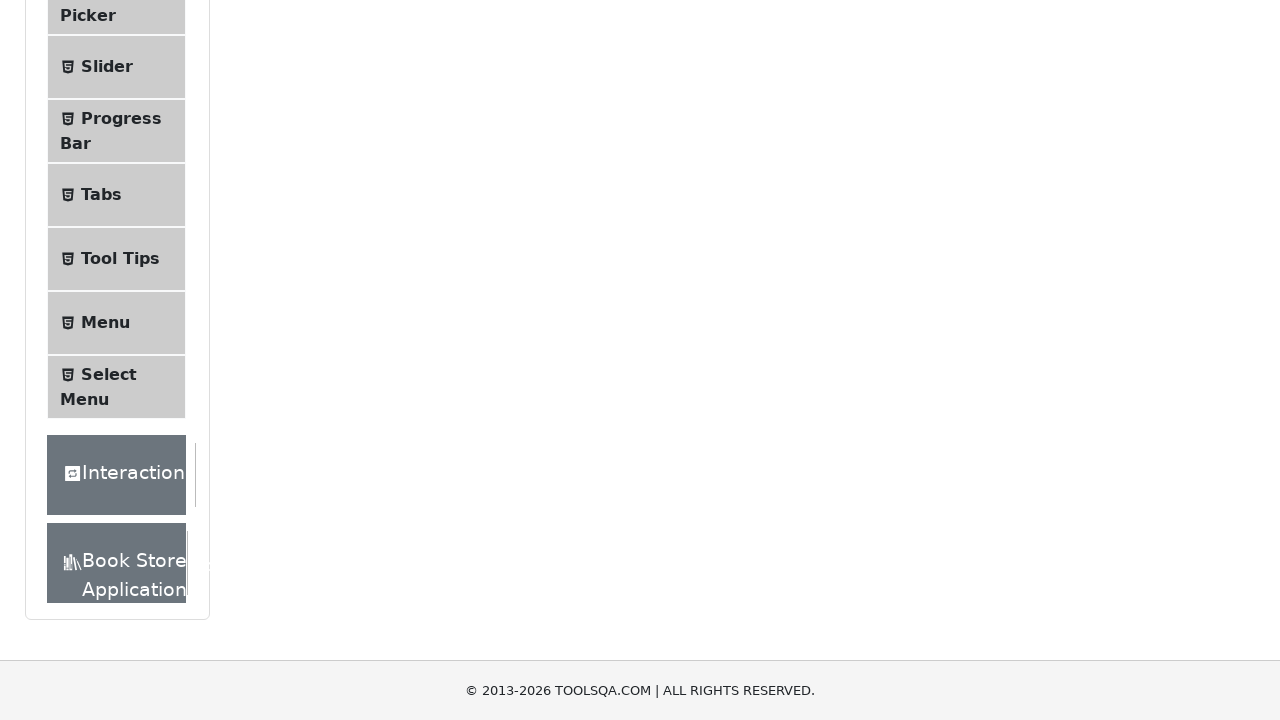

Clicked on Select Menu option at (109, 374) on xpath=//span[contains(text(),'Select Menu')]
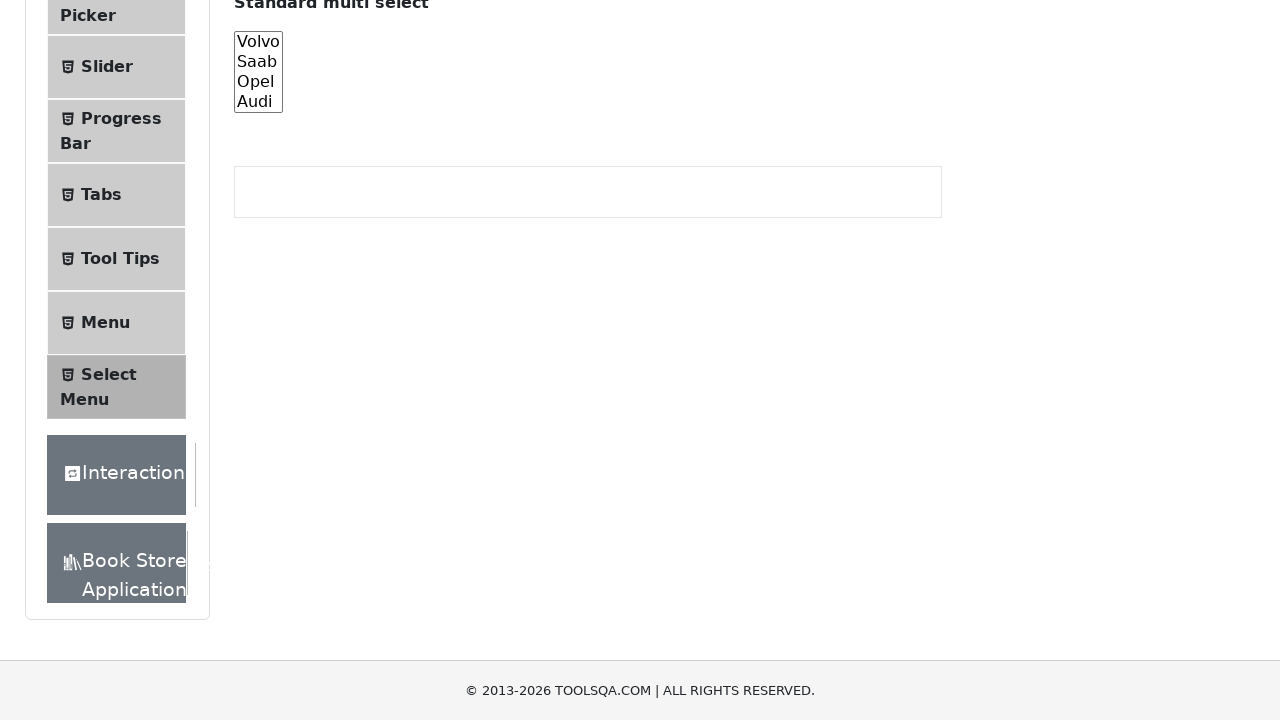

Selected 4th option (index 3) from dropdown menu on select#oldSelectMenu
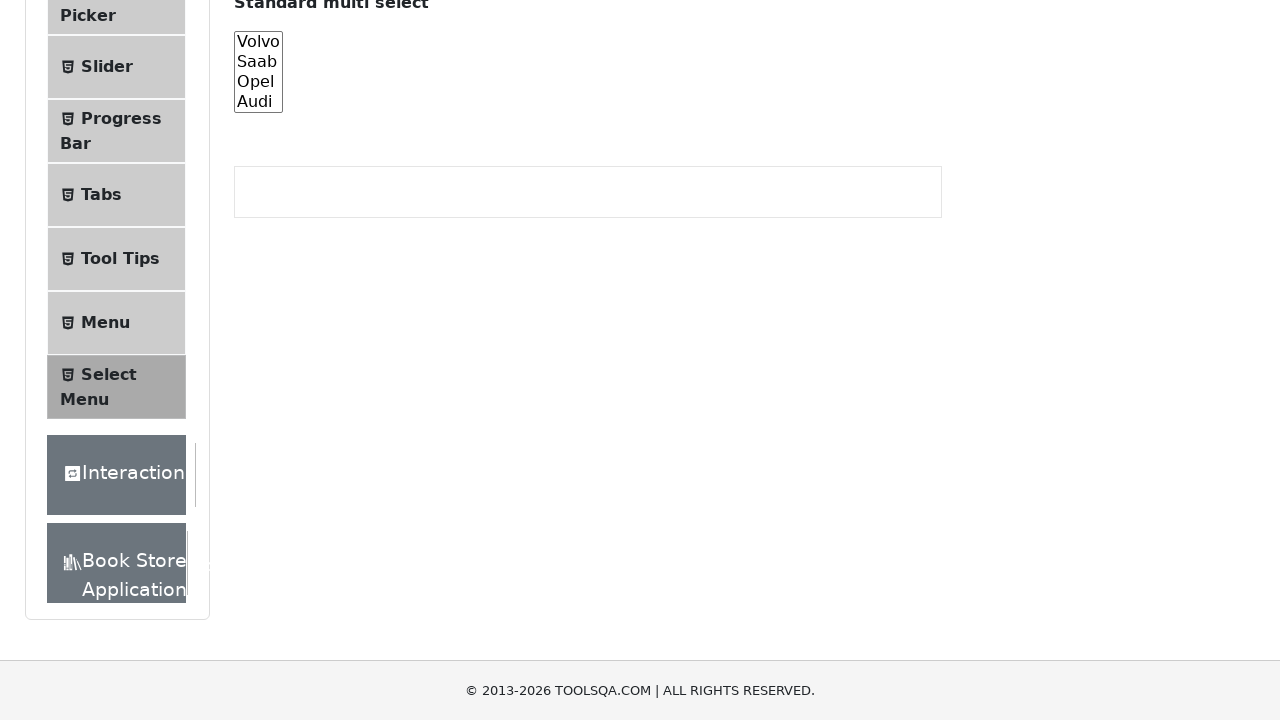

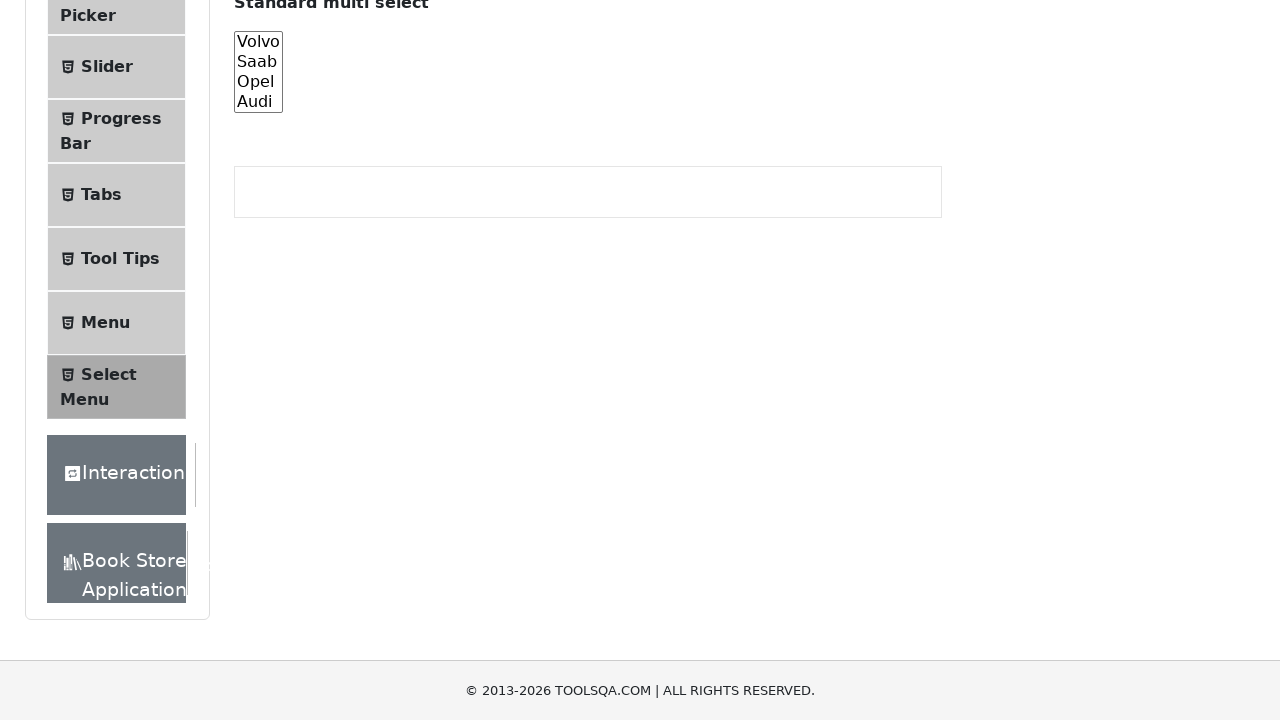